Tests infinite scroll functionality by using JavaScript to scroll down the page 750 pixels, demonstrating JavaScript executor usage in browser automation.

Starting URL: https://practice.cydeo.com/infinite_scroll

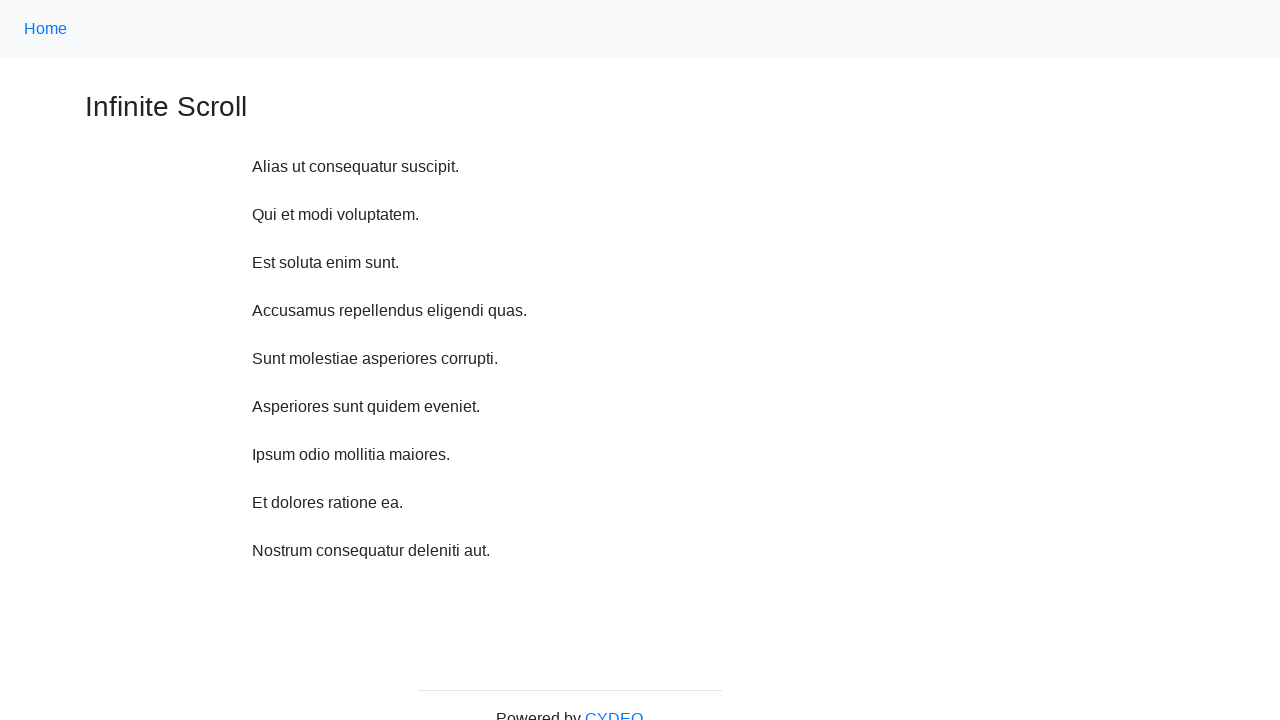

Page loaded with domcontentloaded state
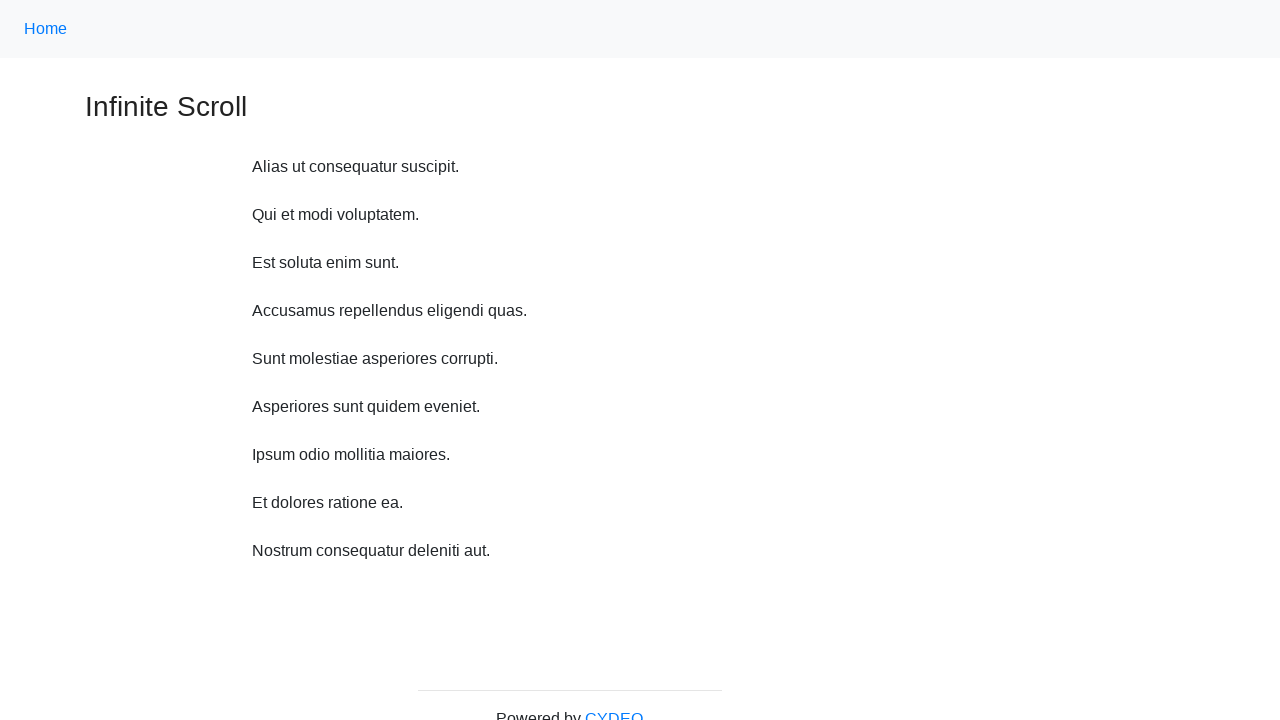

Scrolled down 750 pixels using JavaScript executor
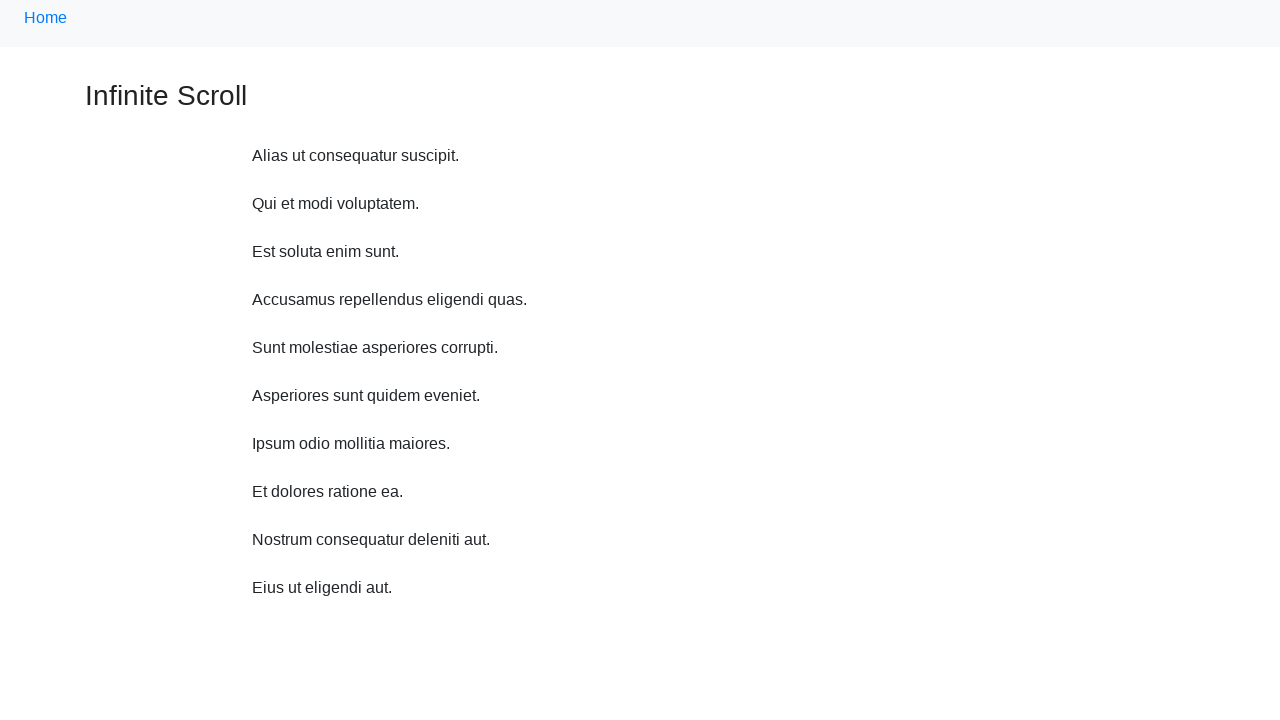

Waited 1 second to observe scroll effect on infinite scroll page
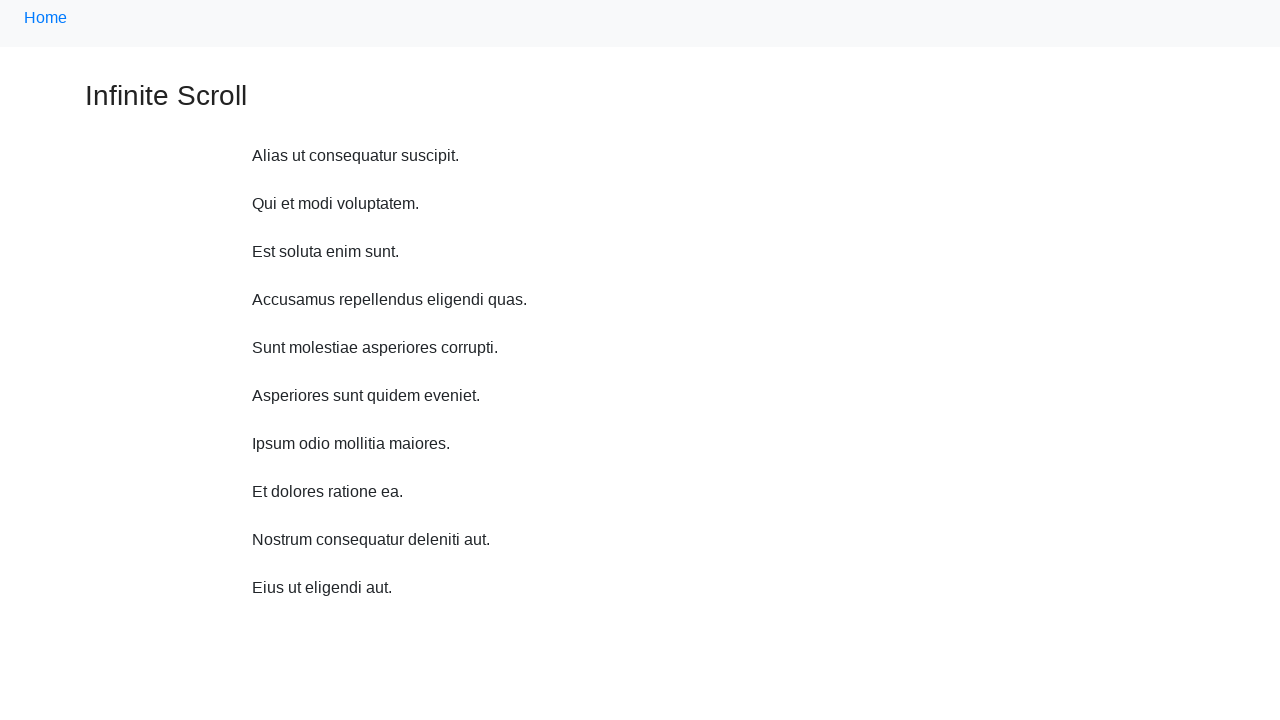

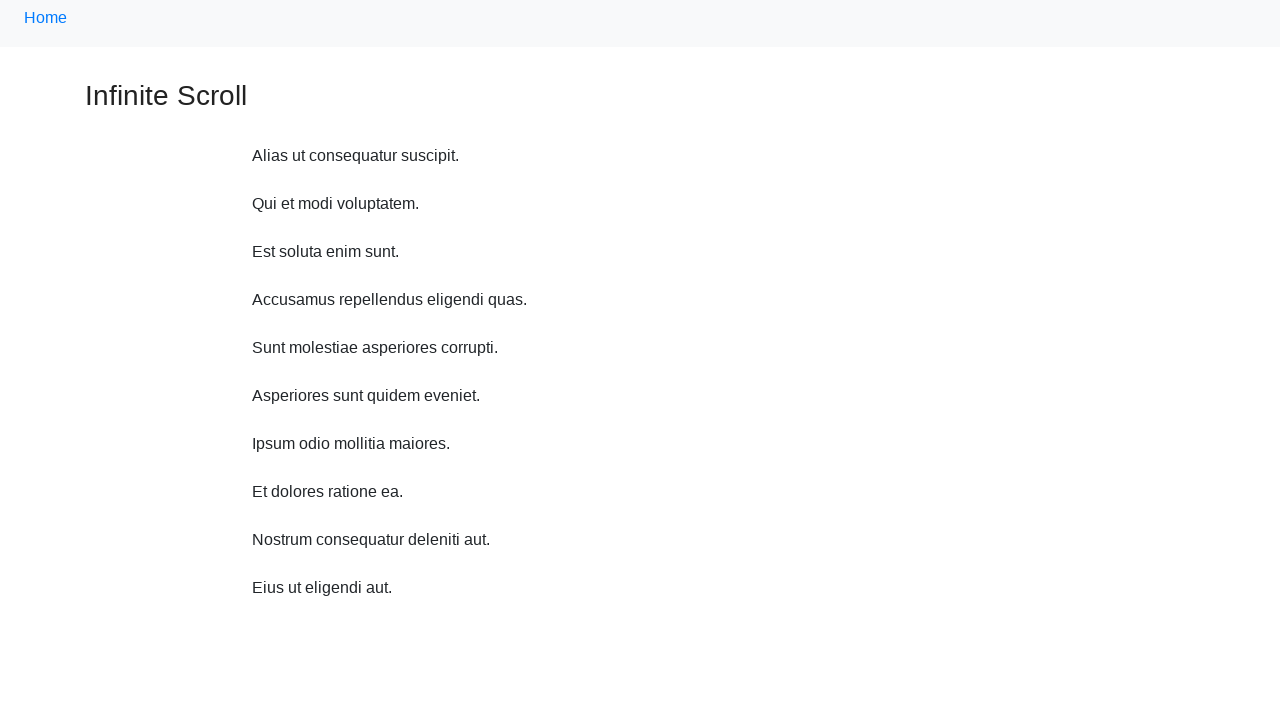